Tests the Add/Remove Elements page functionality by adding an element and then deleting it, verifying the dynamic creation and removal of DOM elements.

Starting URL: https://the-internet.herokuapp.com/add_remove_elements/

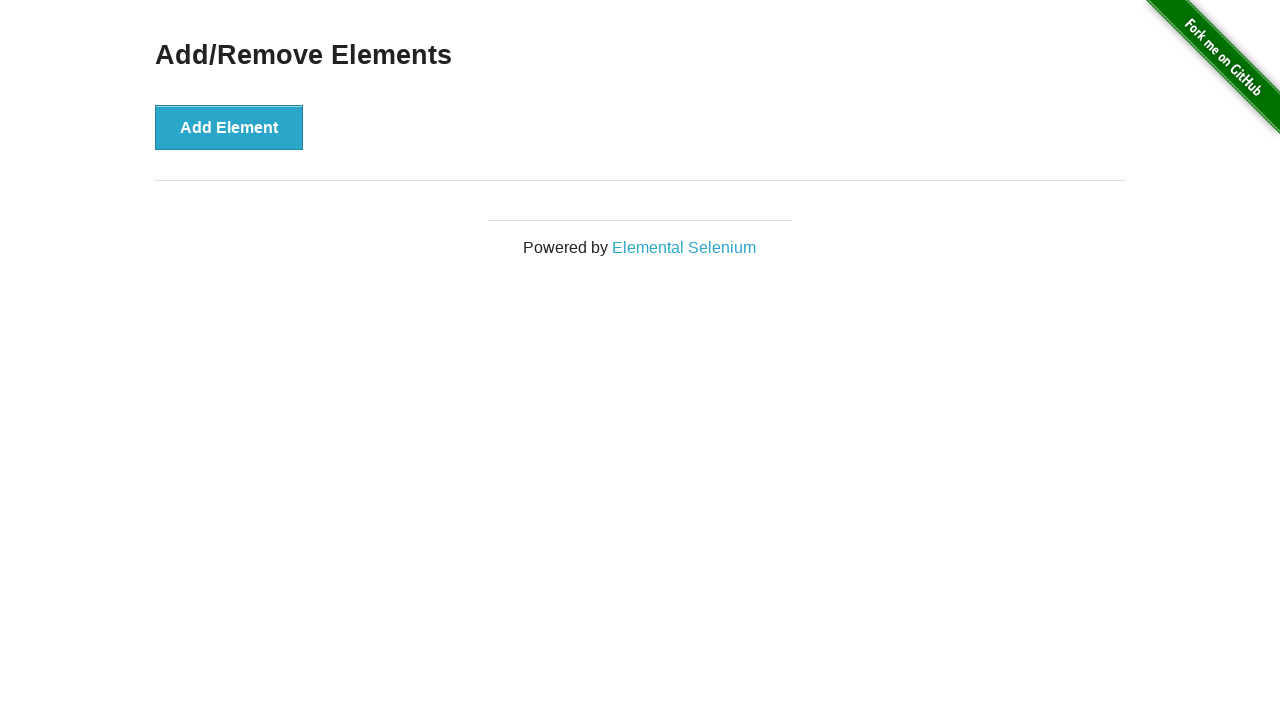

Waited for page header to confirm Add/Remove Elements page loaded
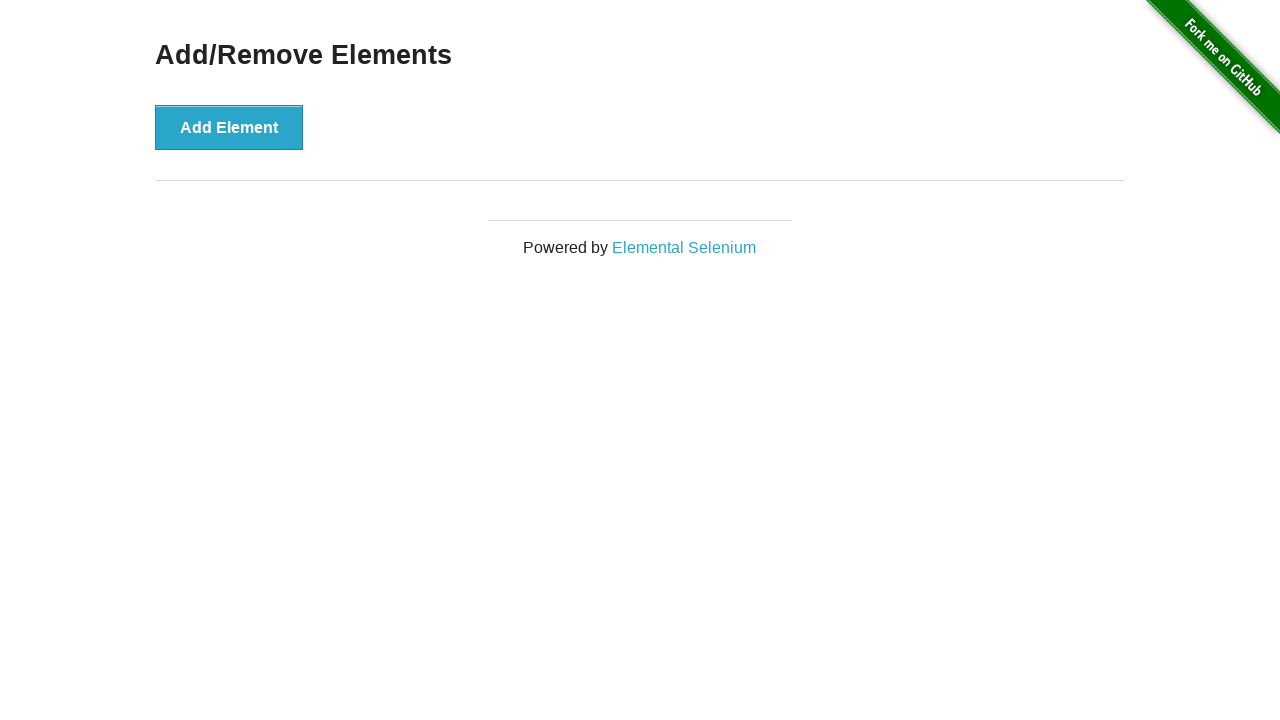

Clicked 'Add Element' button to dynamically create a new element at (229, 127) on button:has-text('Add Element')
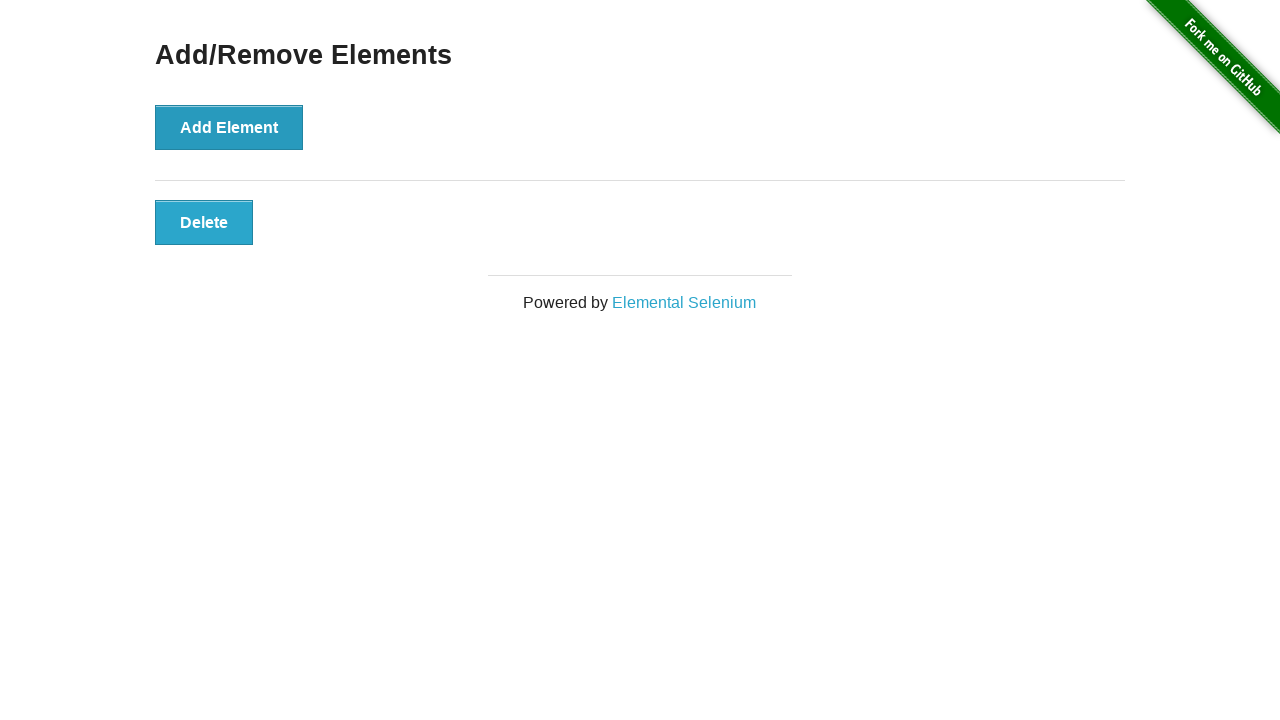

Waited for 'Delete' button to appear after element was added
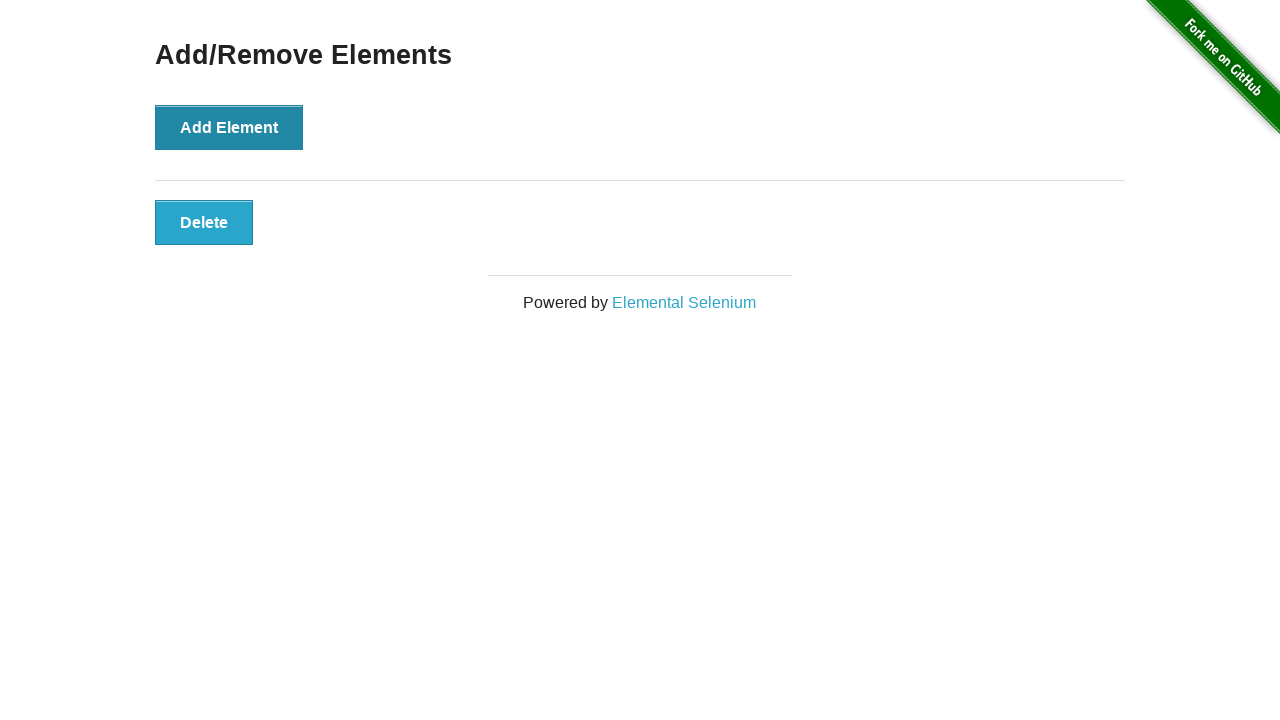

Clicked 'Delete' button to remove the dynamically created element at (204, 222) on button:has-text('Delete')
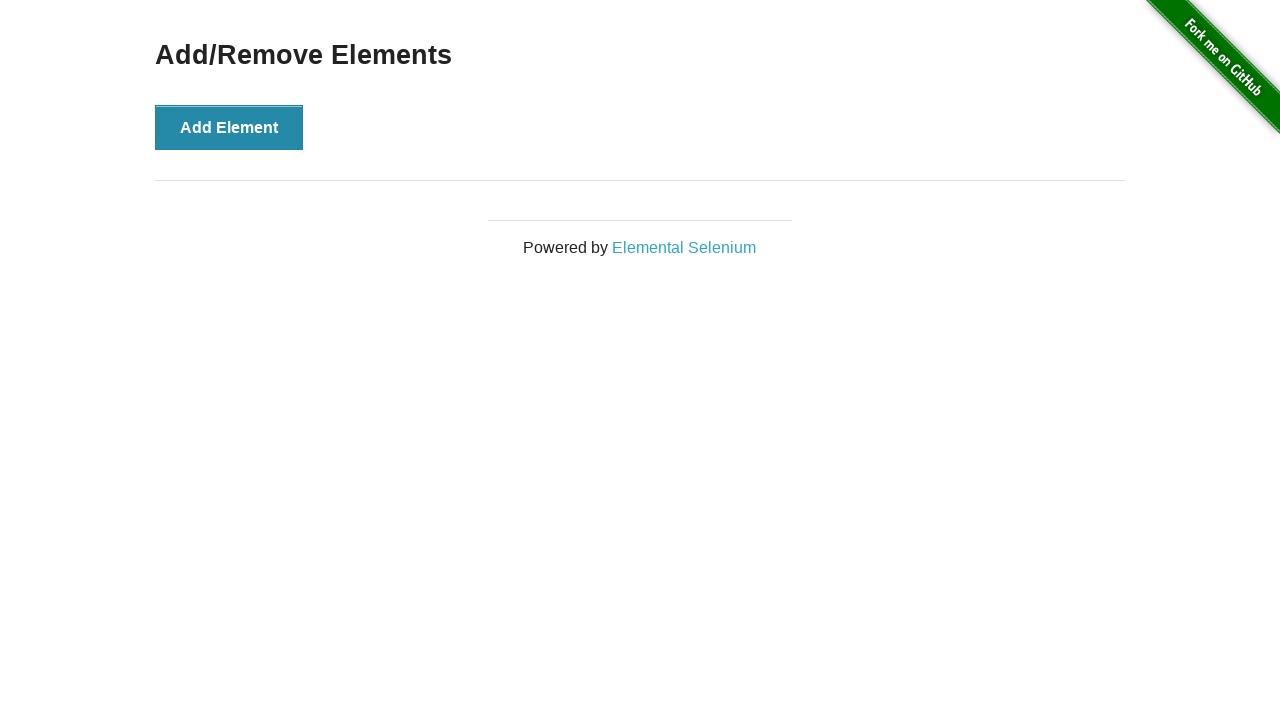

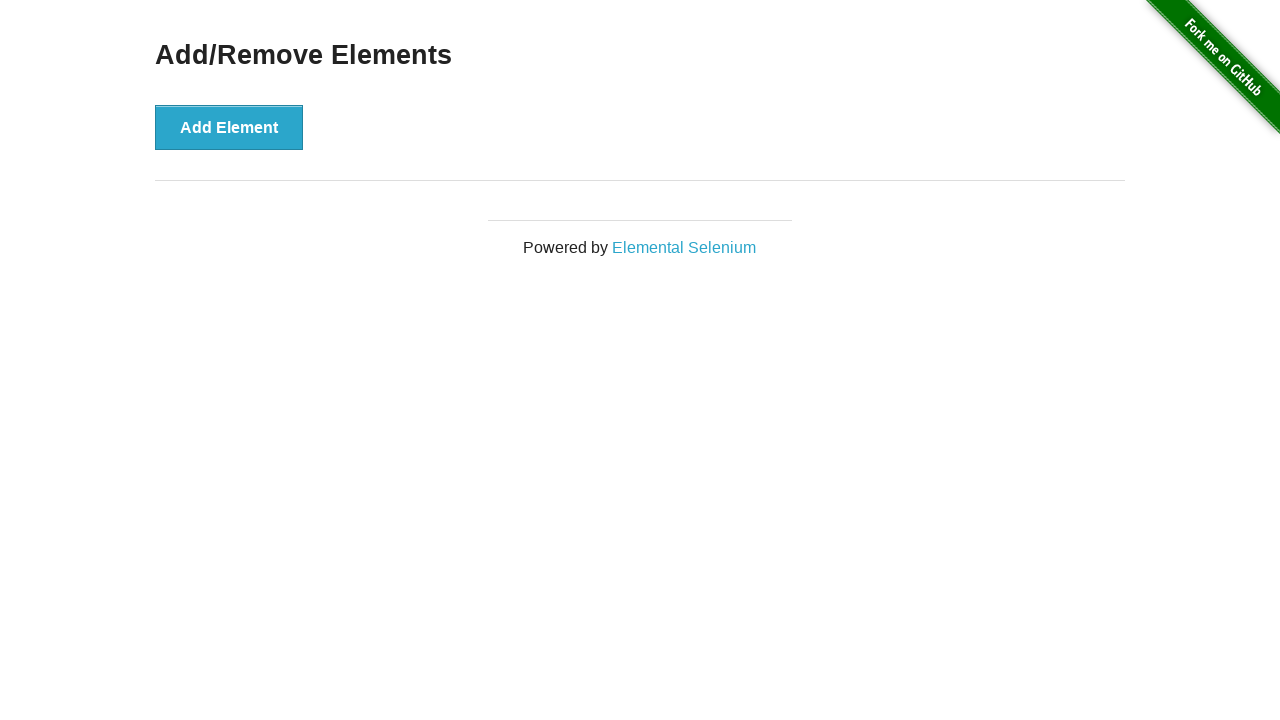